Fills only the permanent address field and submits the form

Starting URL: https://demoqa.com/text-box

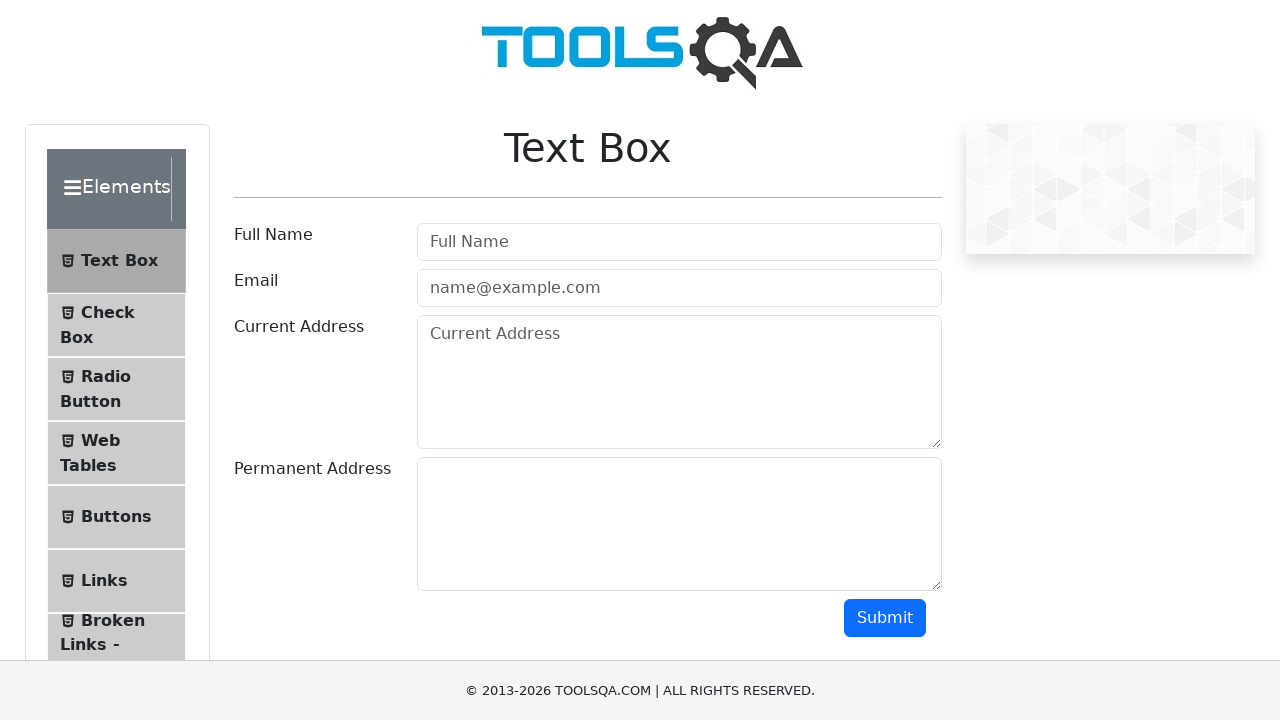

Filled permanent address field with 'USA' on #permanentAddress
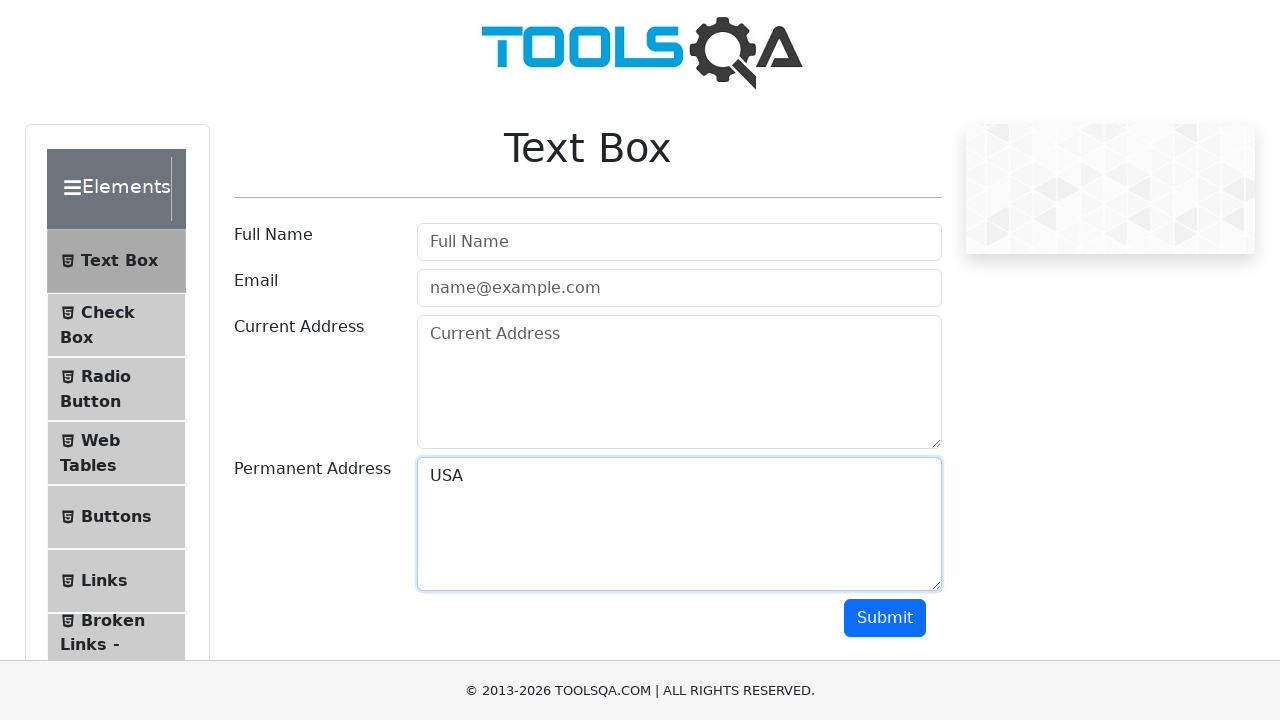

Clicked submit button to submit form at (885, 618) on #submit
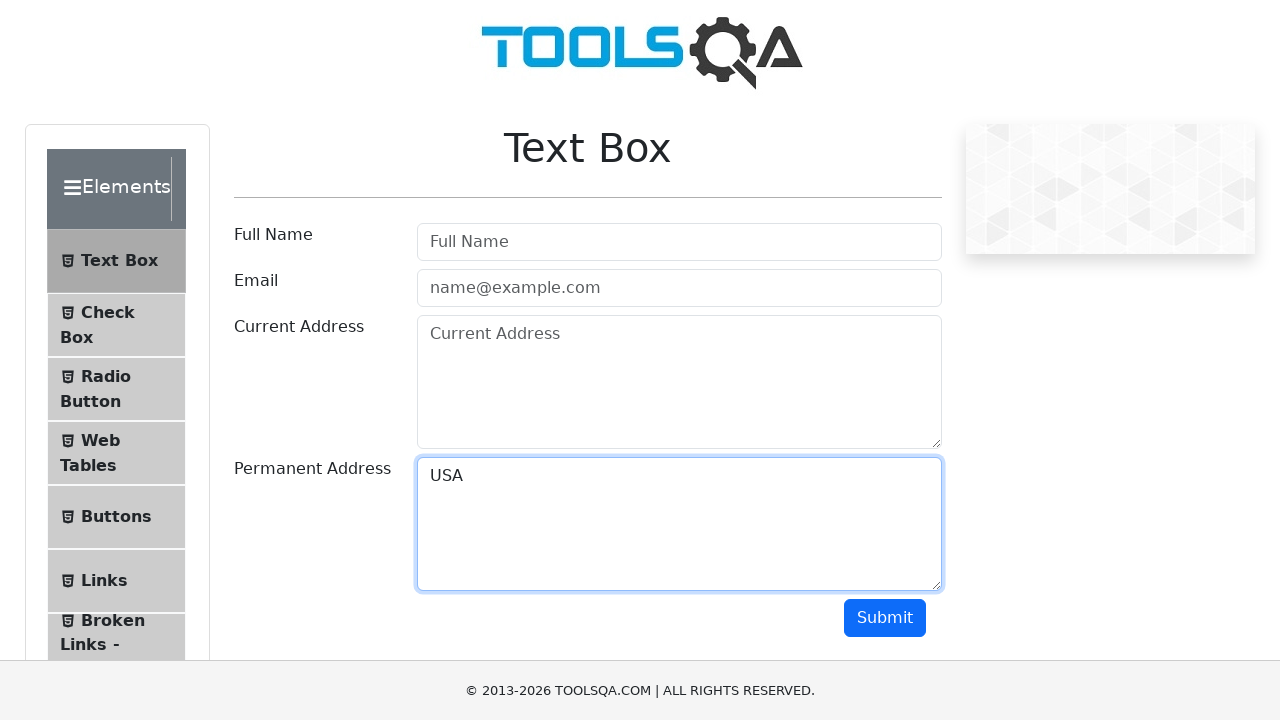

Permanent address result element loaded
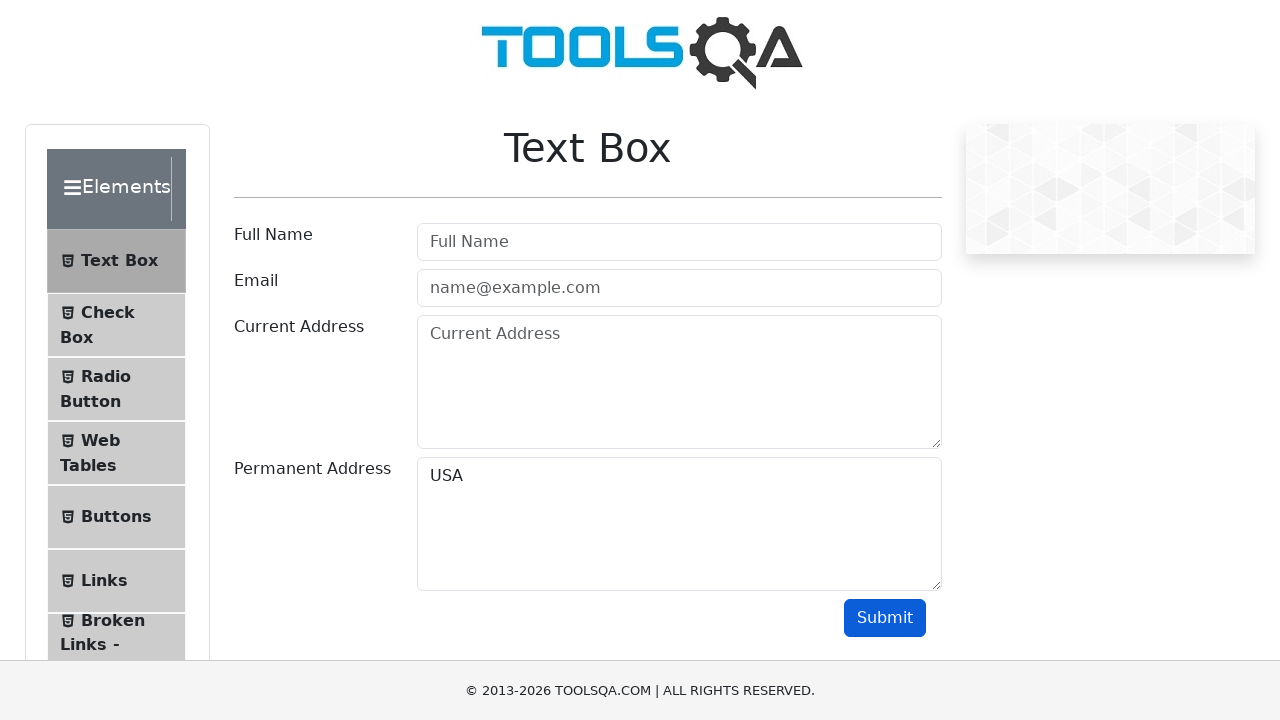

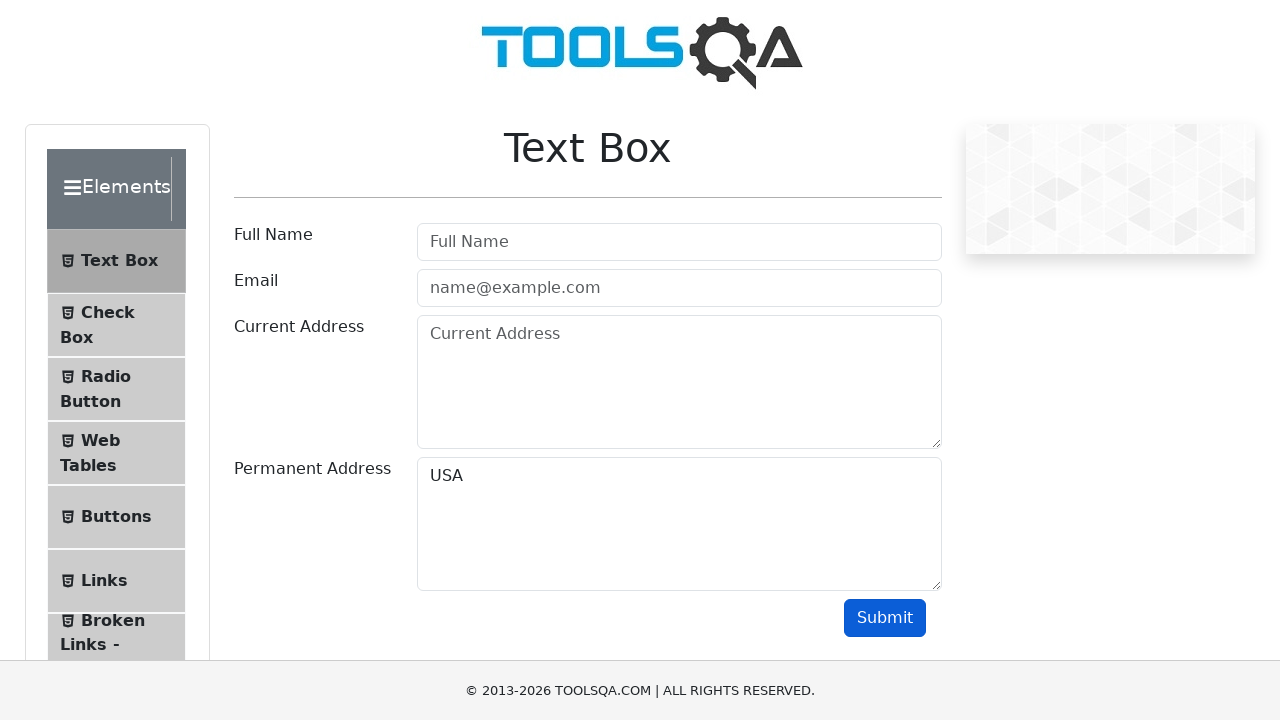